Tests JavaScript alert and confirm popup handling by filling a name field, triggering an alert popup and accepting it, then triggering a confirm popup and dismissing it.

Starting URL: https://rahulshettyacademy.com/AutomationPractice/

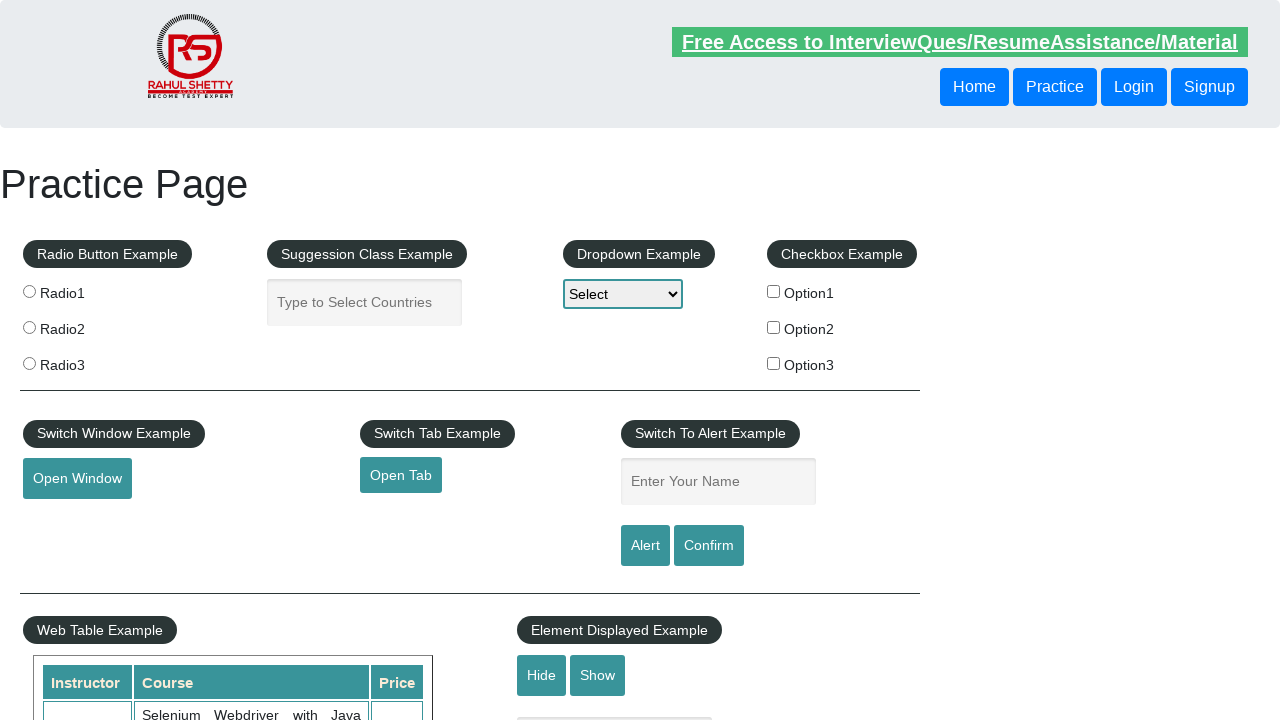

Filled name field with 'Send Alert' on #name
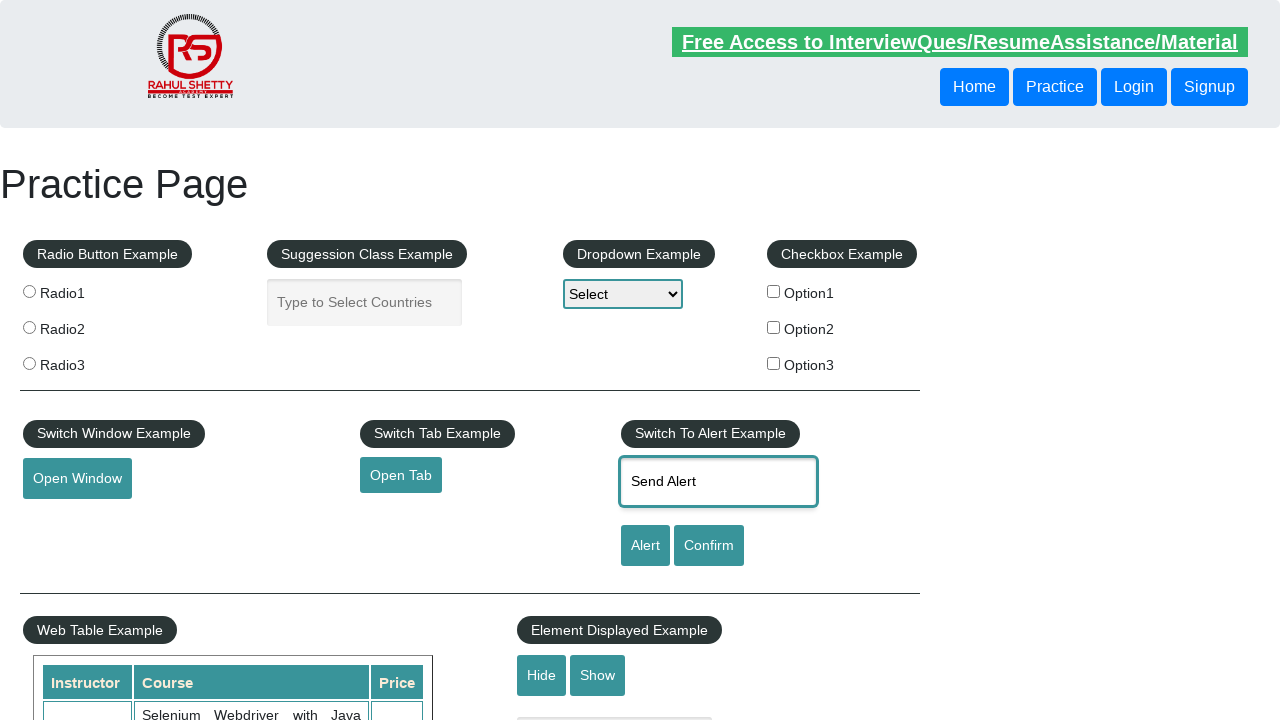

Clicked alert button to trigger JavaScript alert at (645, 546) on #alertbtn
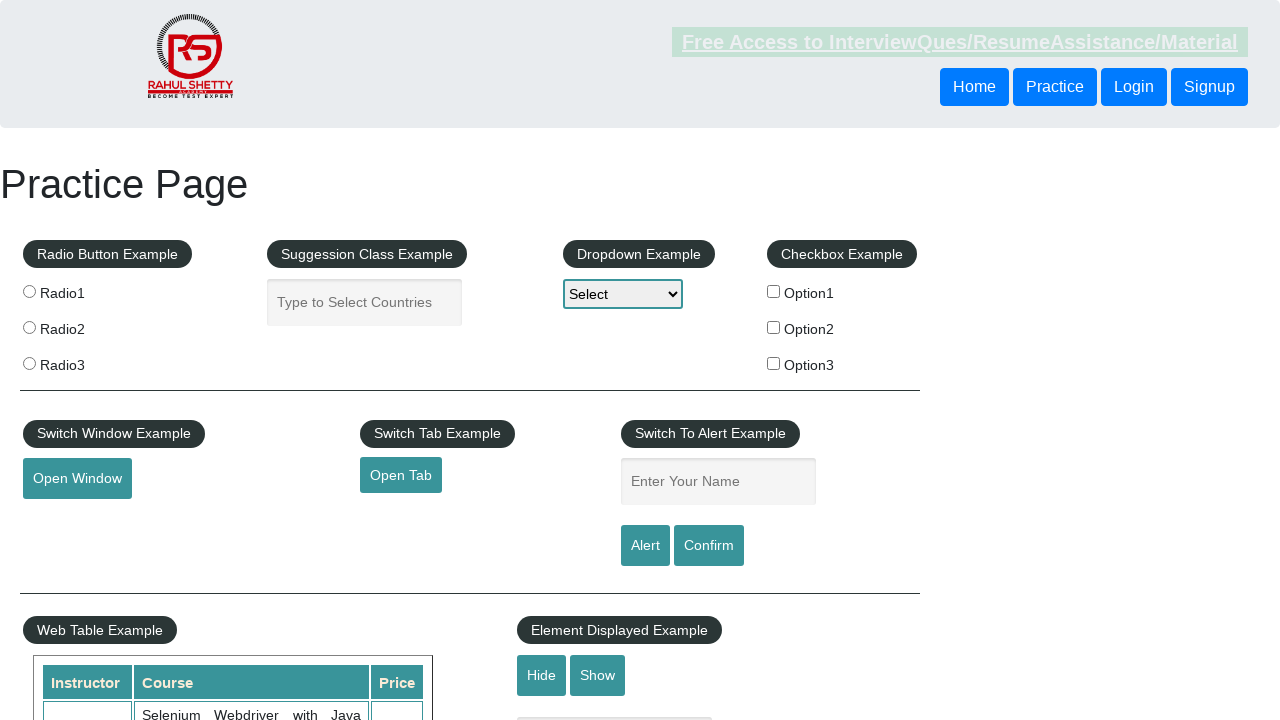

Set up dialog handler to accept alert popup
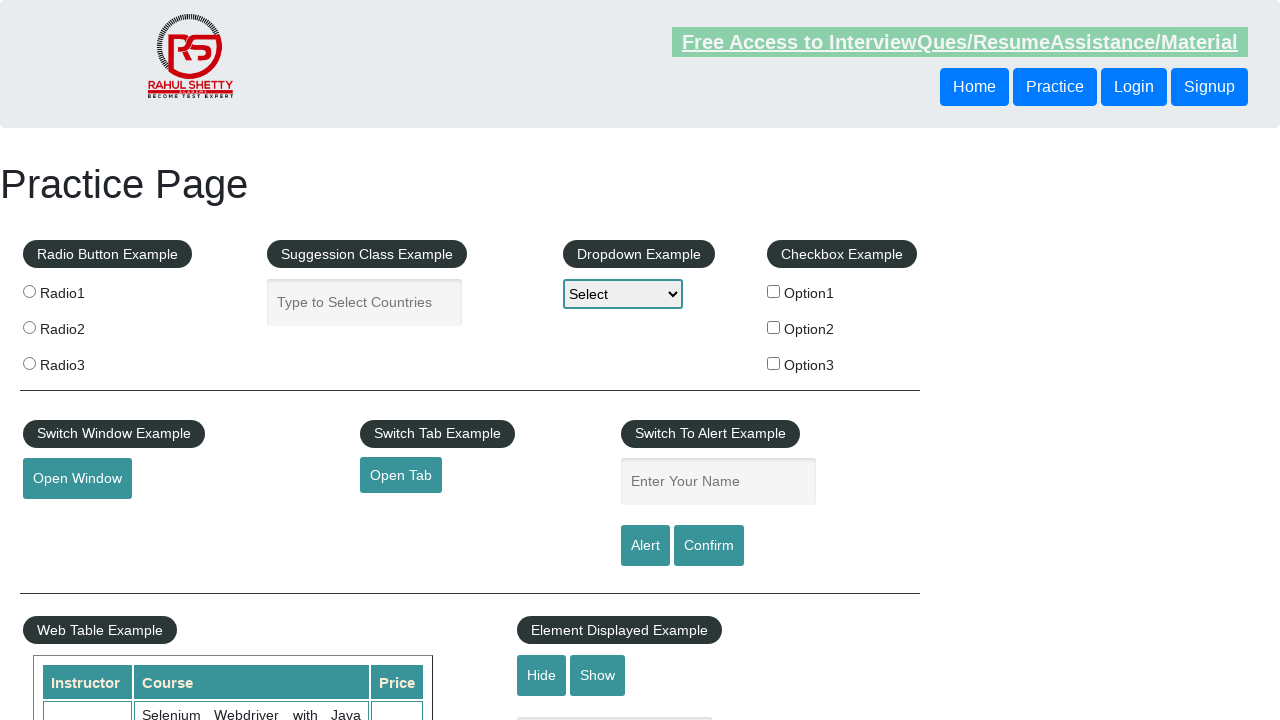

Waited for alert popup to be processed
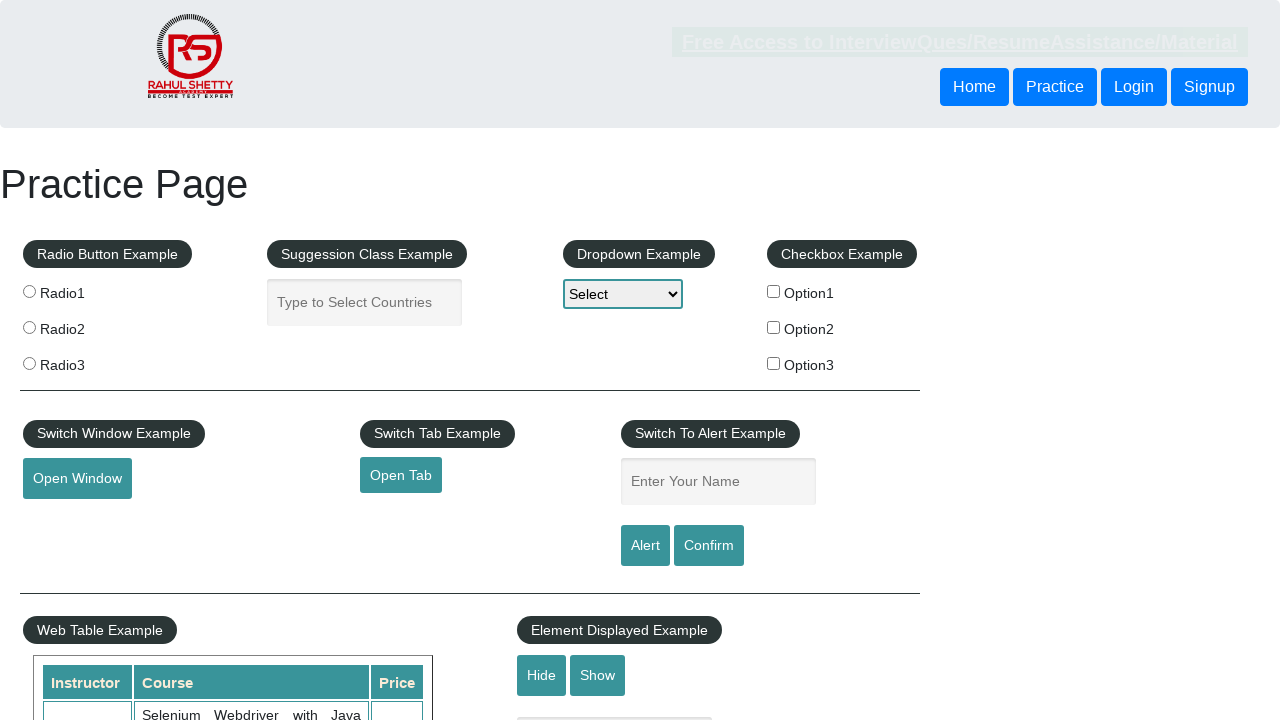

Set up dialog handler to dismiss confirm popup
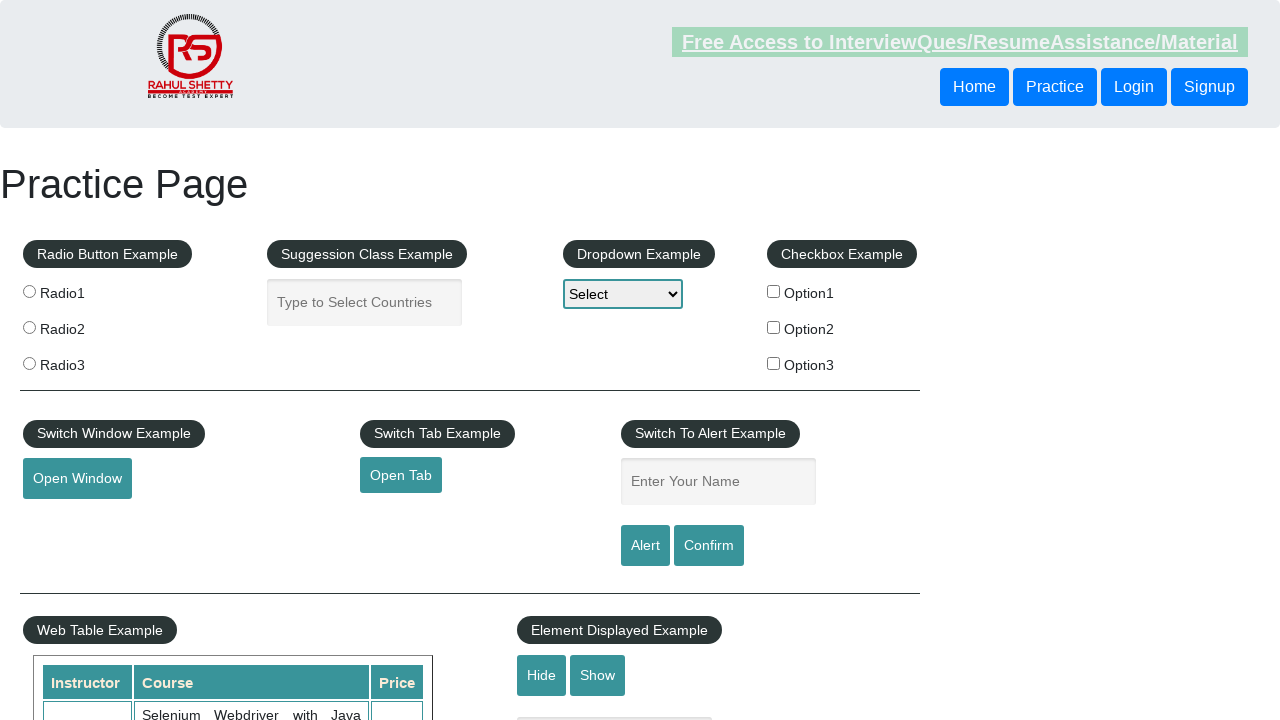

Clicked confirm button to trigger JavaScript confirm dialog at (709, 546) on xpath=//input[@onclick='displayConfirm()']
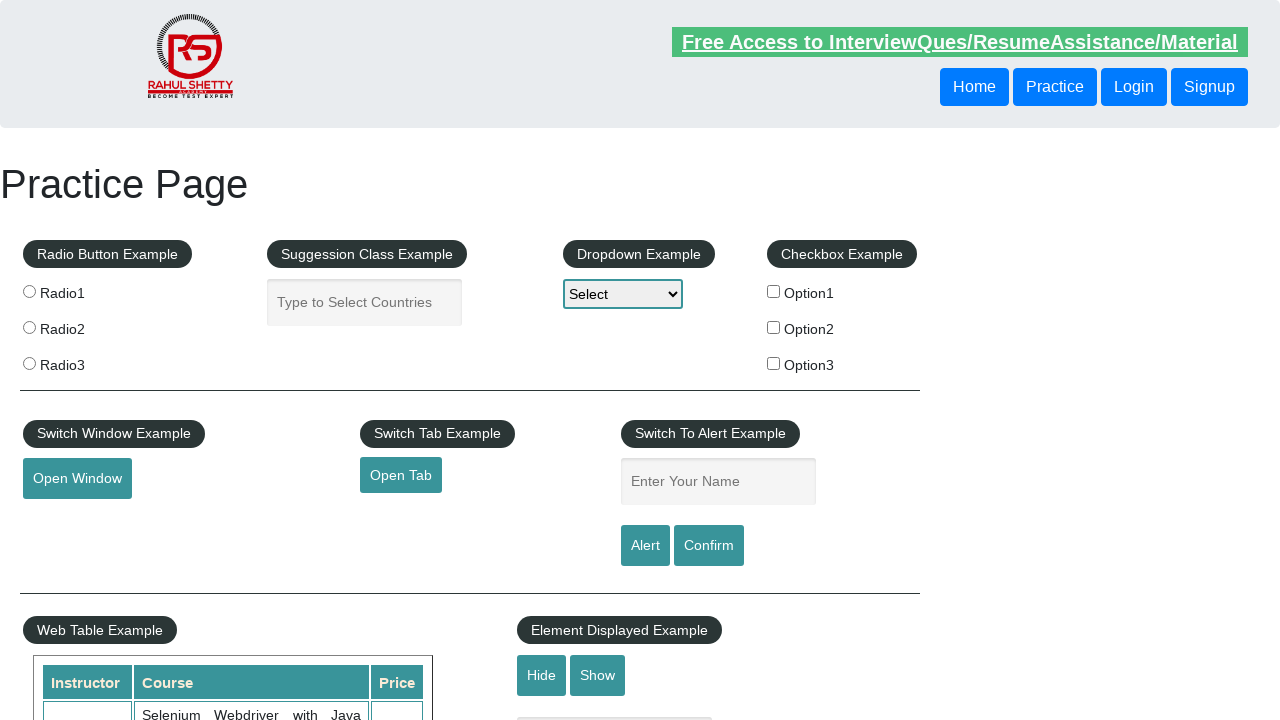

Waited for confirm popup to be processed
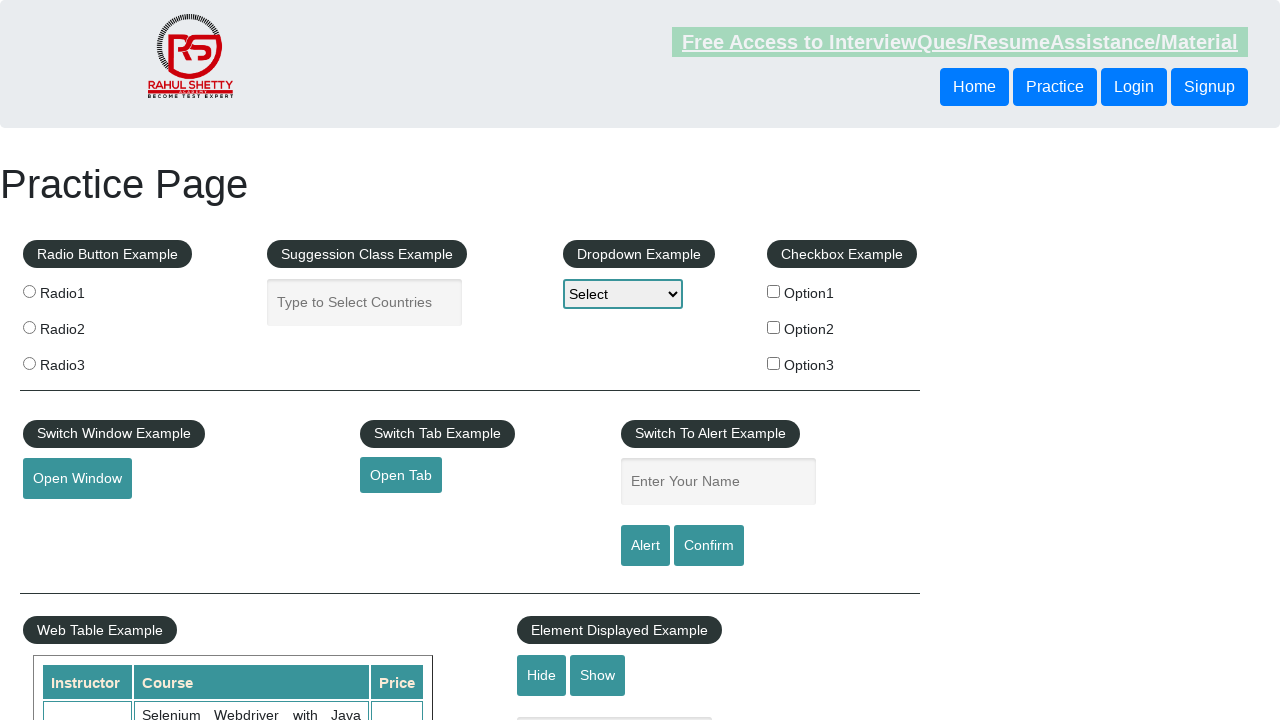

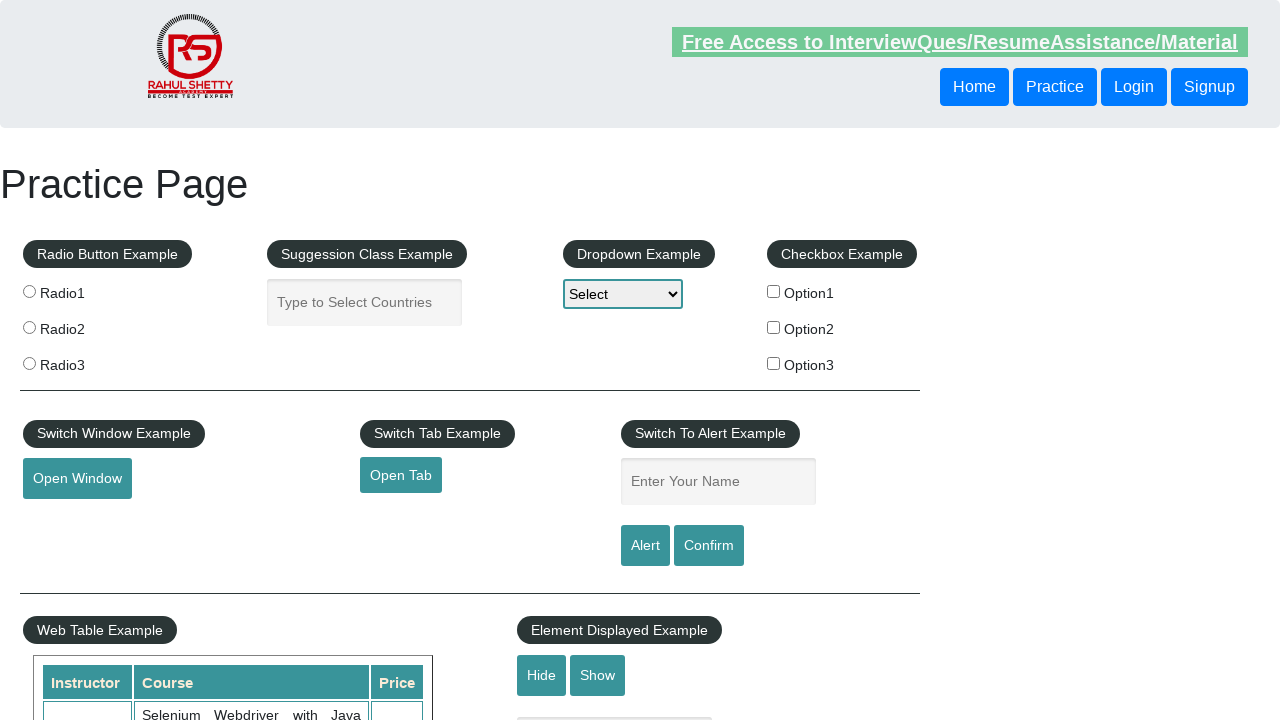